Tests filtering to display all todo items after applying other filters.

Starting URL: https://demo.playwright.dev/todomvc

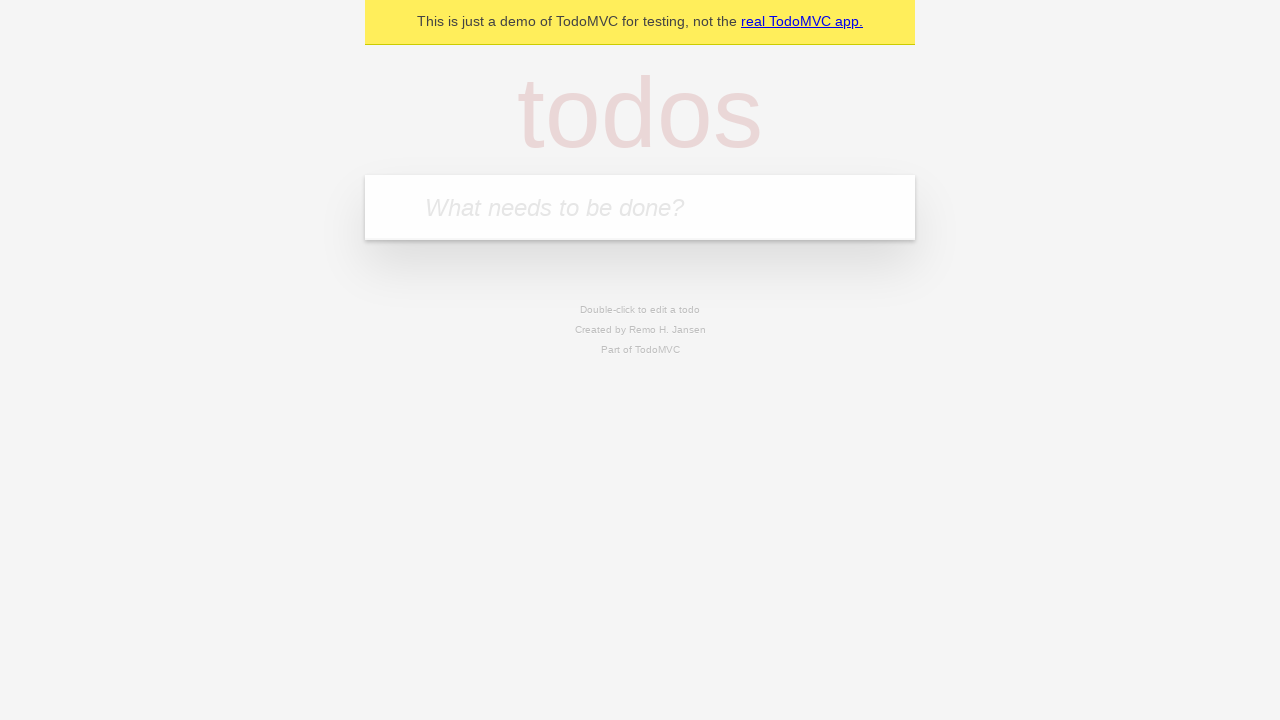

Filled todo input with 'buy some cheese' on internal:attr=[placeholder="What needs to be done?"i]
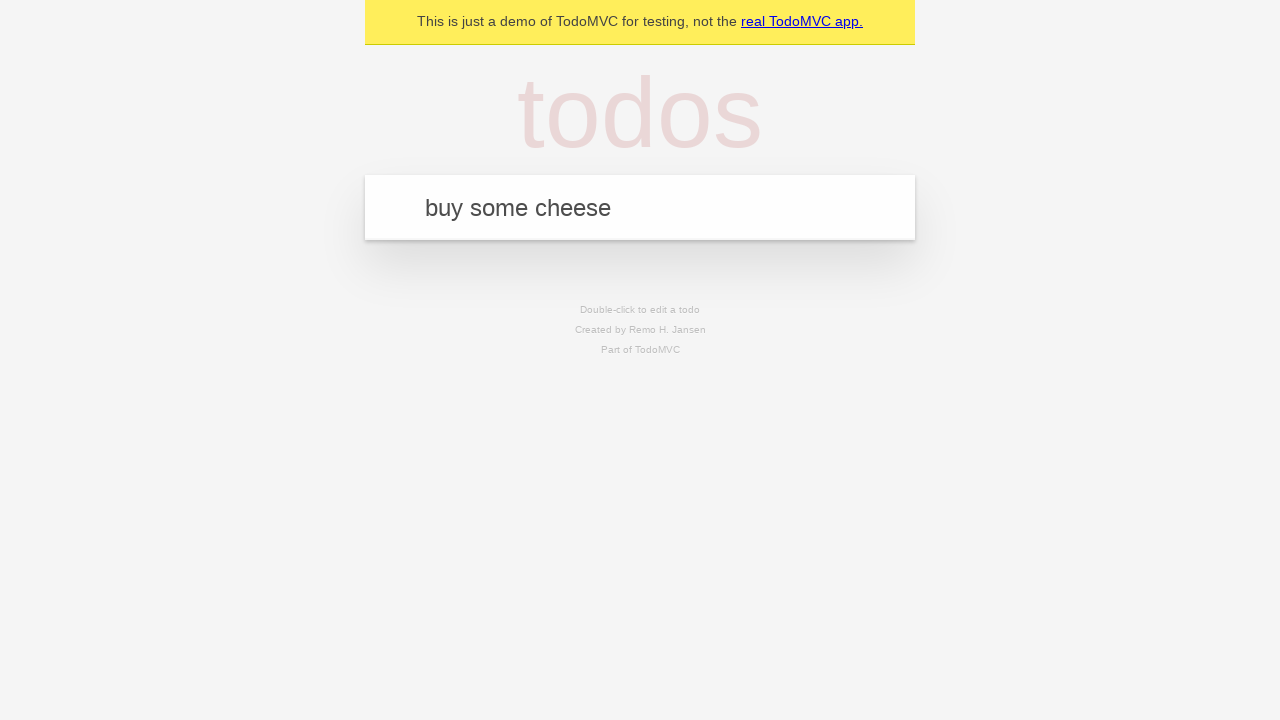

Pressed Enter to add todo 'buy some cheese' on internal:attr=[placeholder="What needs to be done?"i]
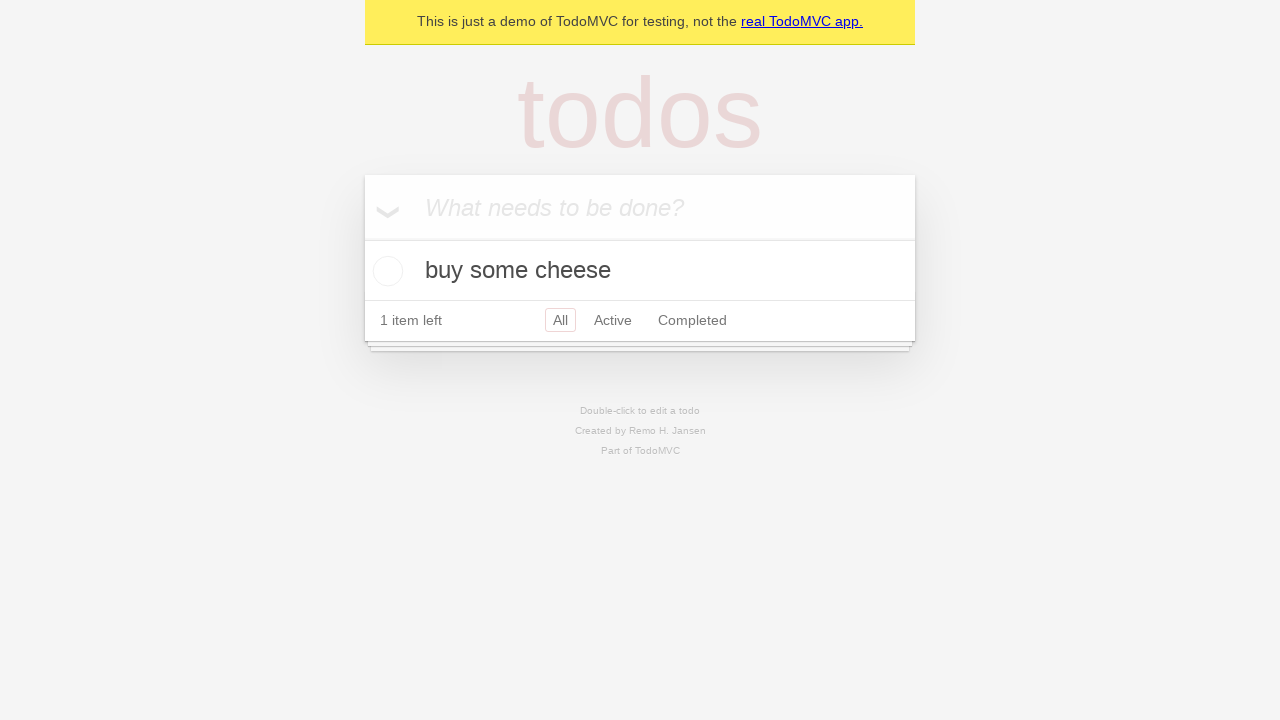

Filled todo input with 'feed the cat' on internal:attr=[placeholder="What needs to be done?"i]
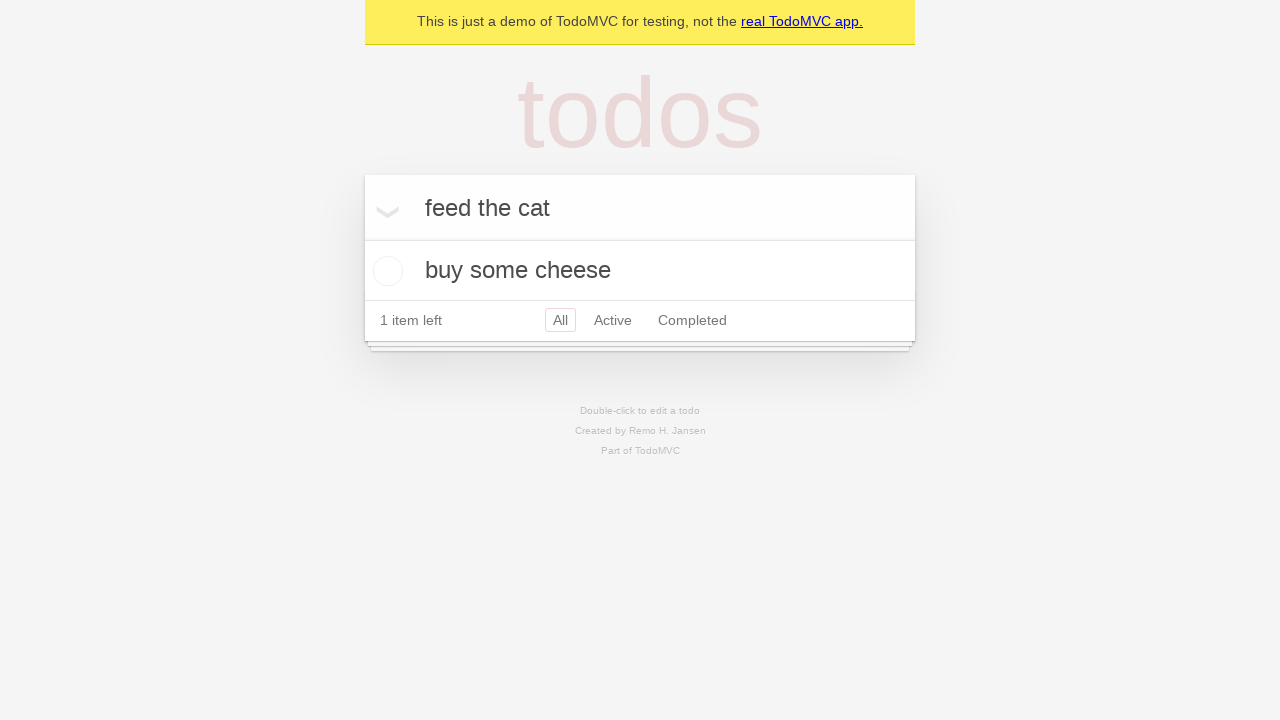

Pressed Enter to add todo 'feed the cat' on internal:attr=[placeholder="What needs to be done?"i]
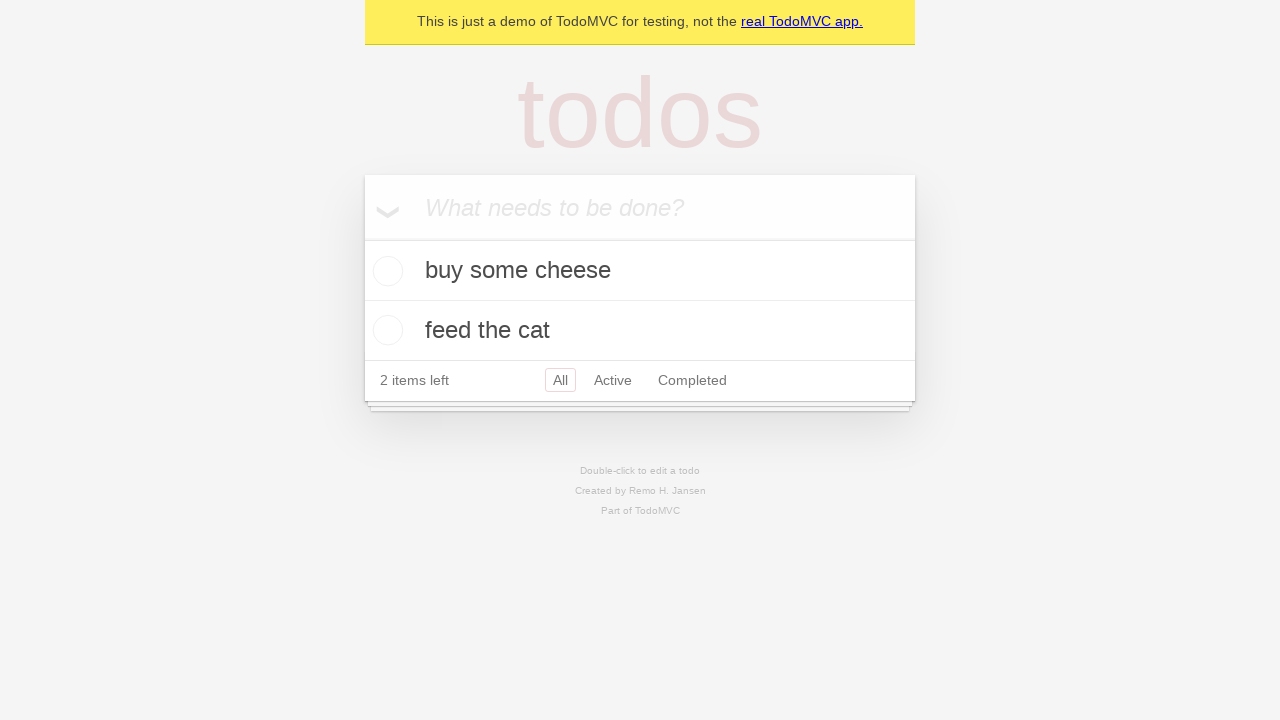

Filled todo input with 'book a doctors appointment' on internal:attr=[placeholder="What needs to be done?"i]
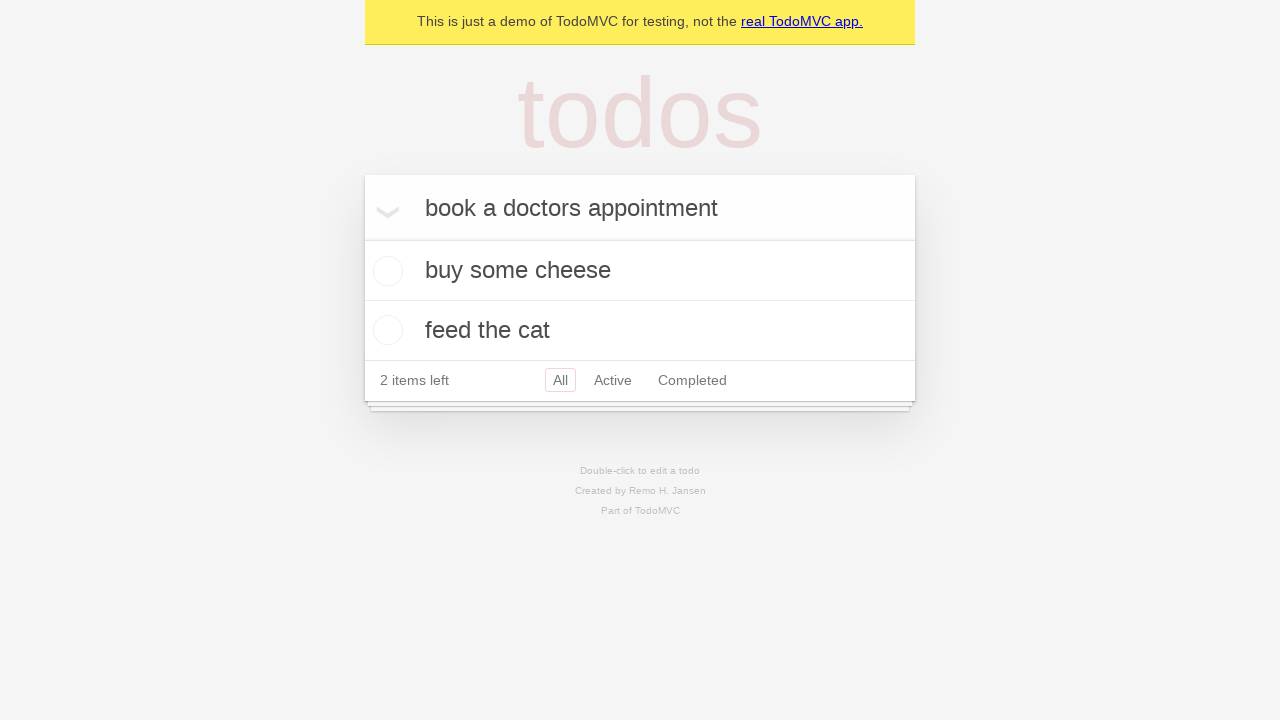

Pressed Enter to add todo 'book a doctors appointment' on internal:attr=[placeholder="What needs to be done?"i]
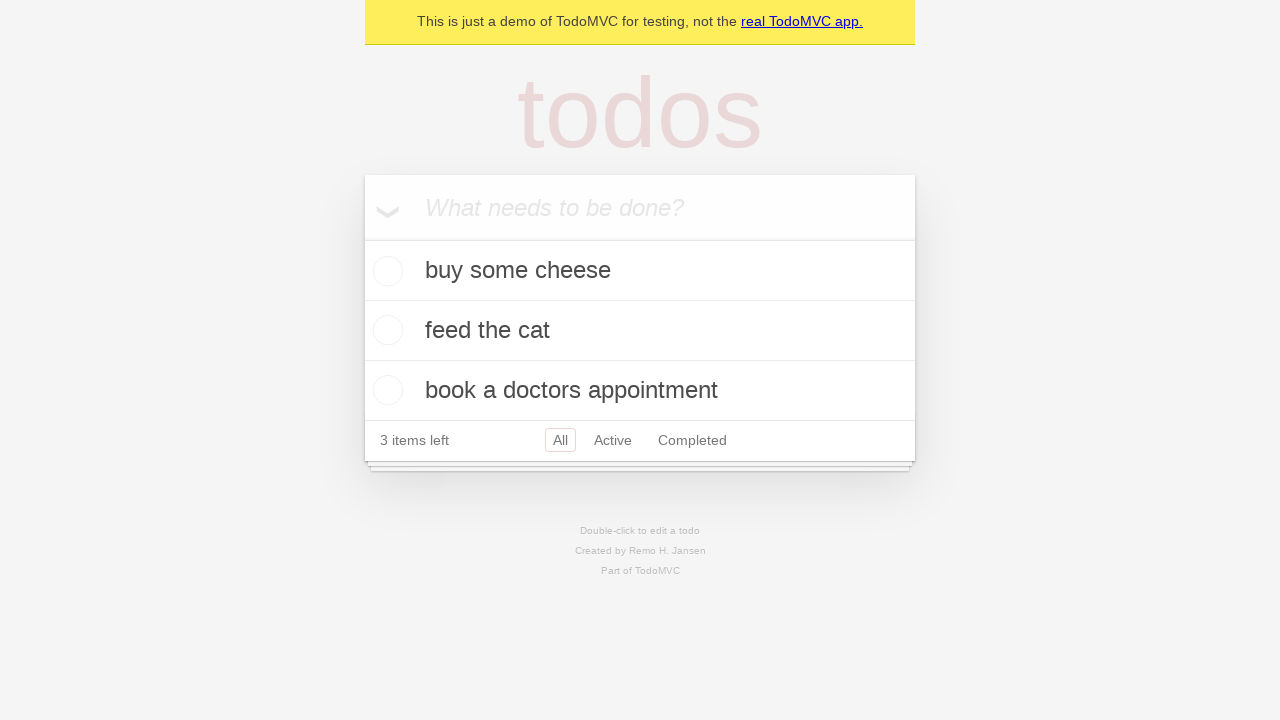

All three todo items loaded
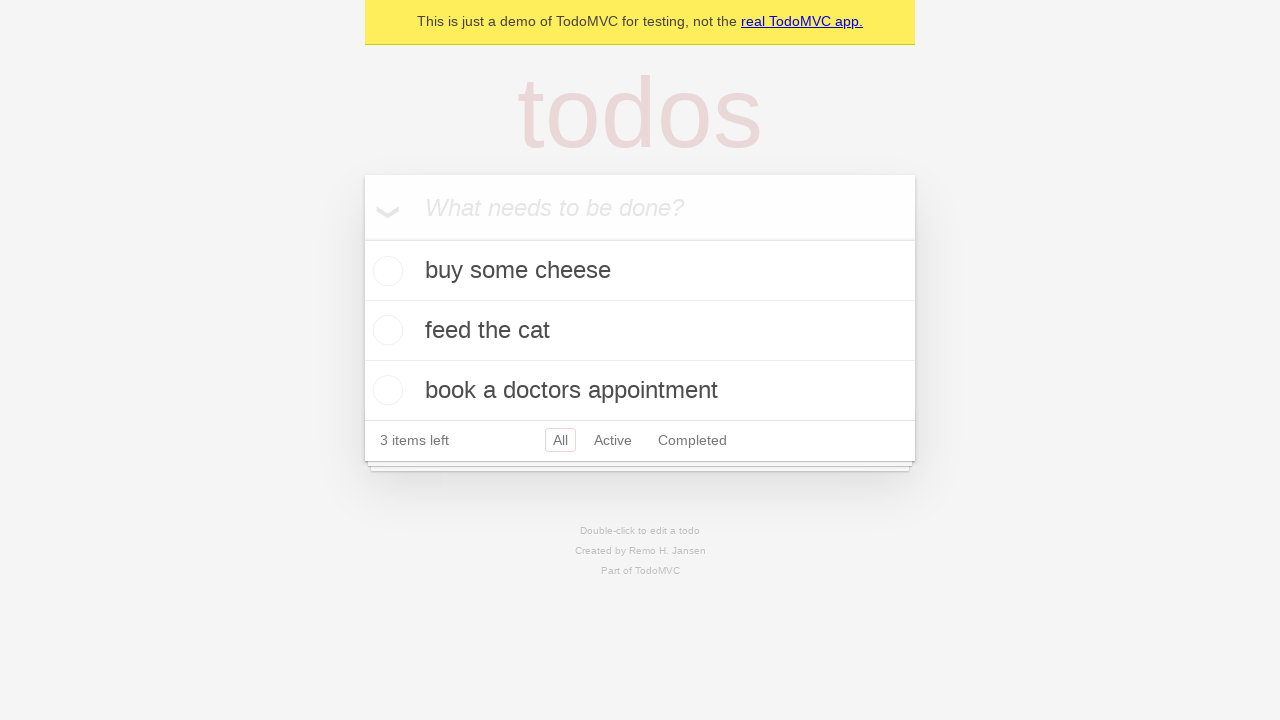

Checked the second todo item at (385, 330) on [data-testid='todo-item'] >> nth=1 >> internal:role=checkbox
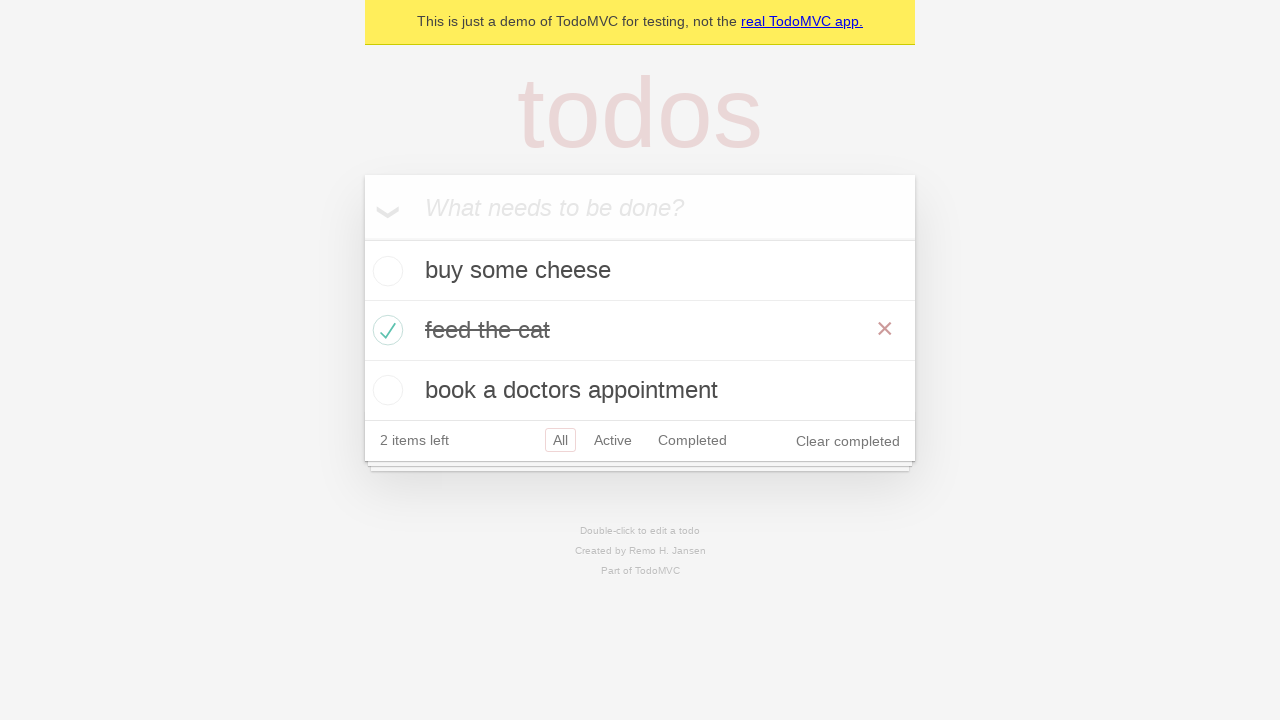

Clicked Active filter to show only active items at (613, 440) on internal:role=link[name="Active"i]
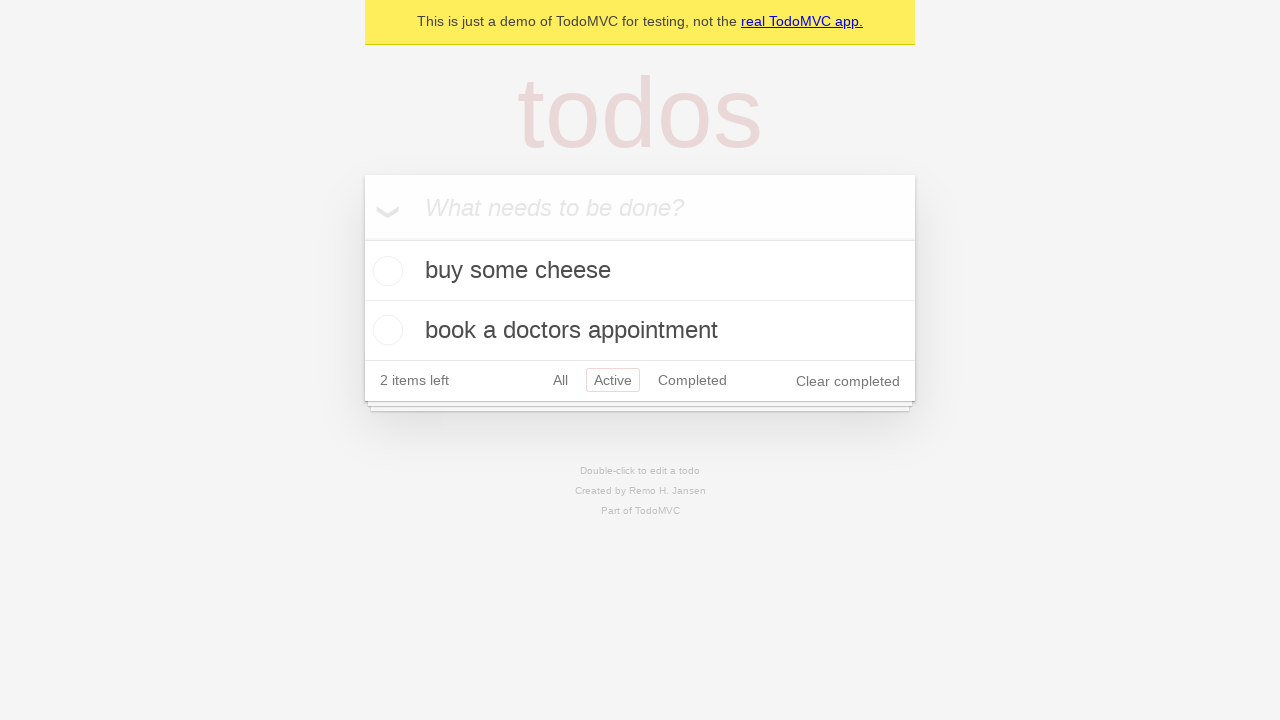

Clicked Completed filter to show only completed items at (692, 380) on internal:role=link[name="Completed"i]
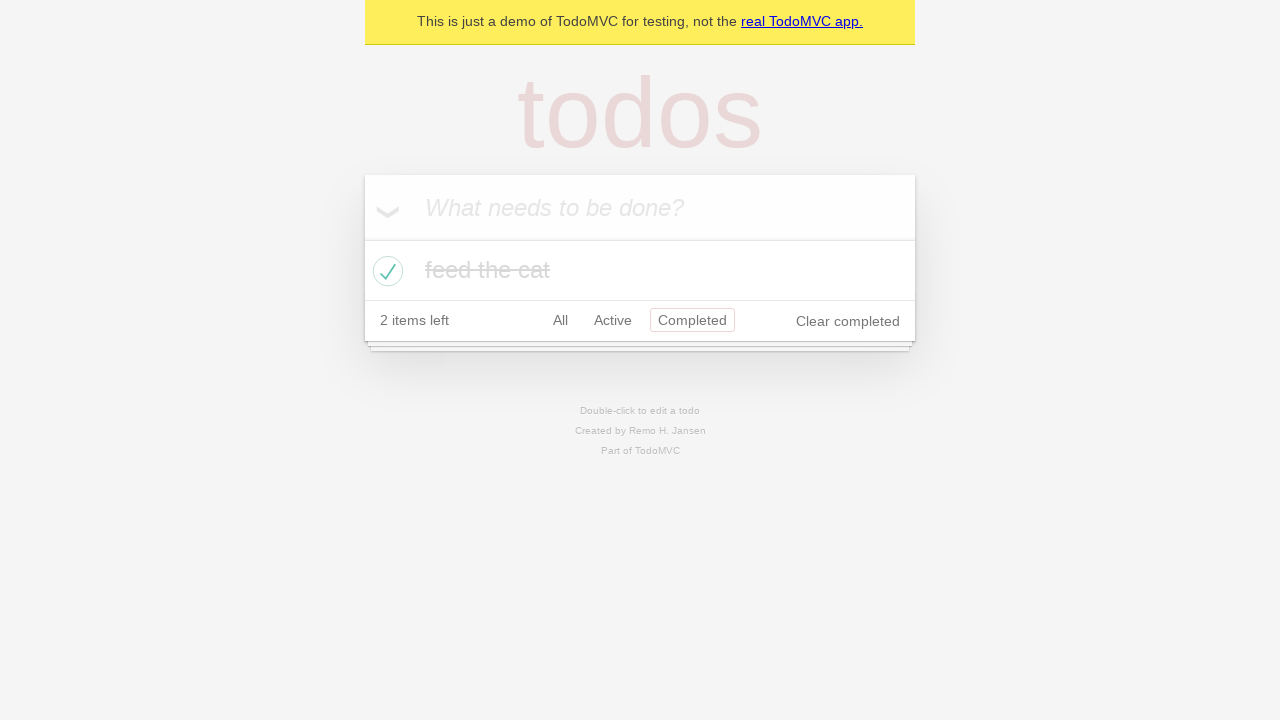

Clicked All filter to display all todo items at (560, 320) on internal:role=link[name="All"i]
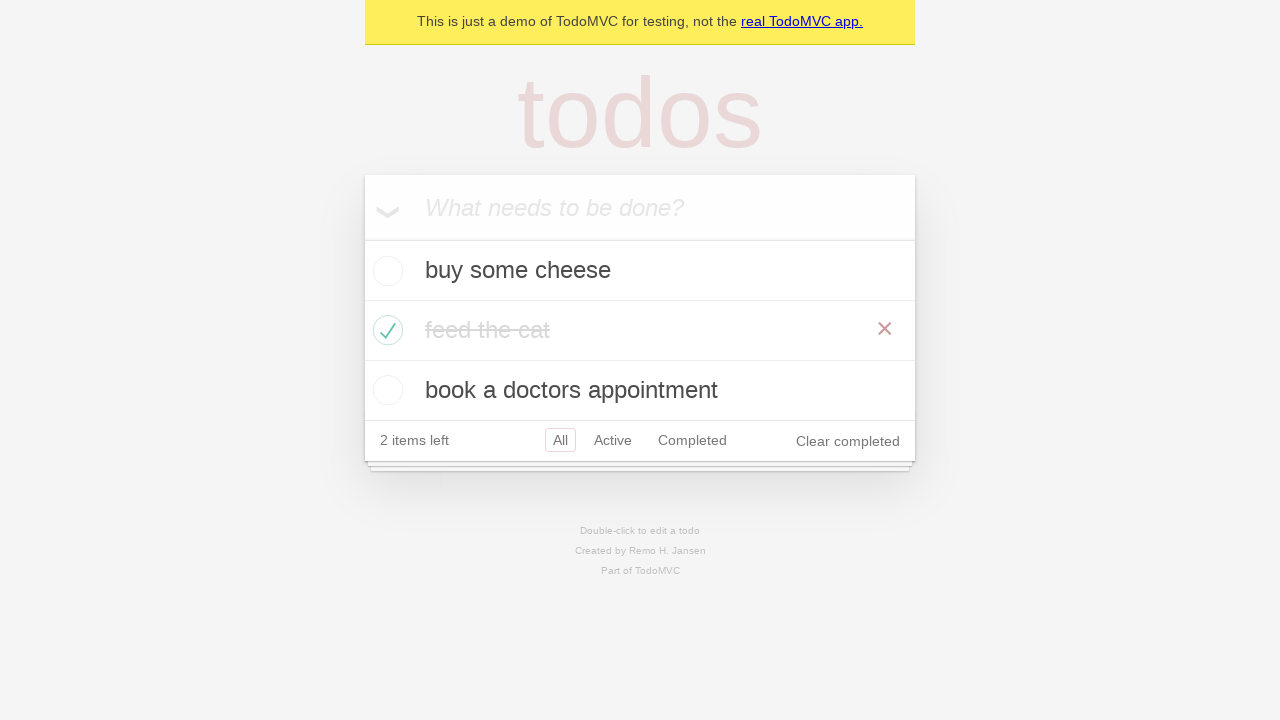

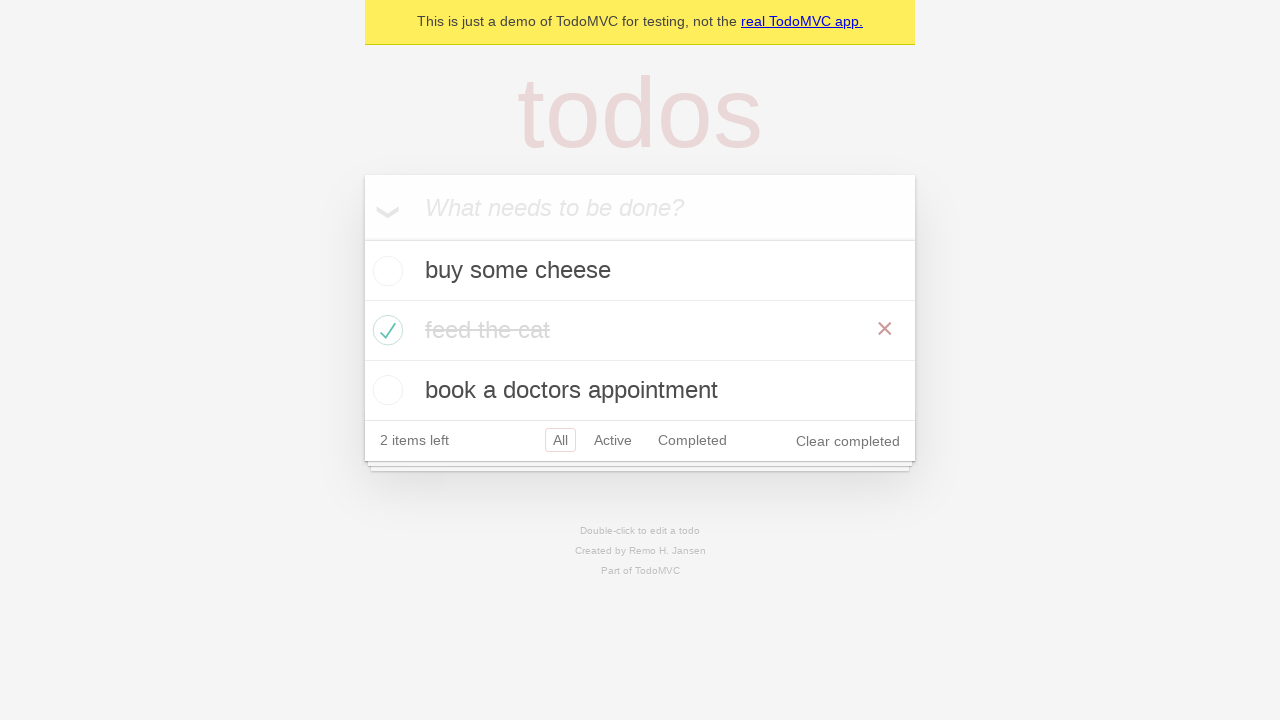